Tests that Clear completed button is hidden when no items are completed

Starting URL: https://demo.playwright.dev/todomvc

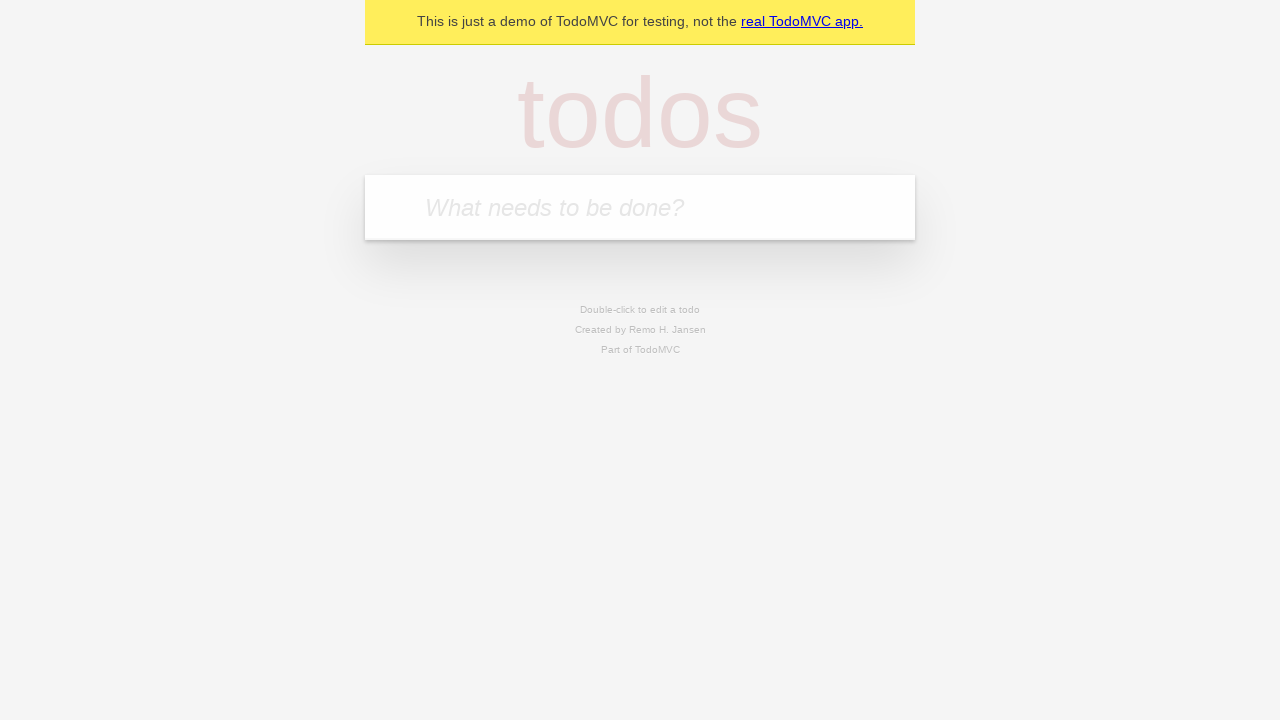

Filled todo input with 'buy some cheese' on internal:attr=[placeholder="What needs to be done?"i]
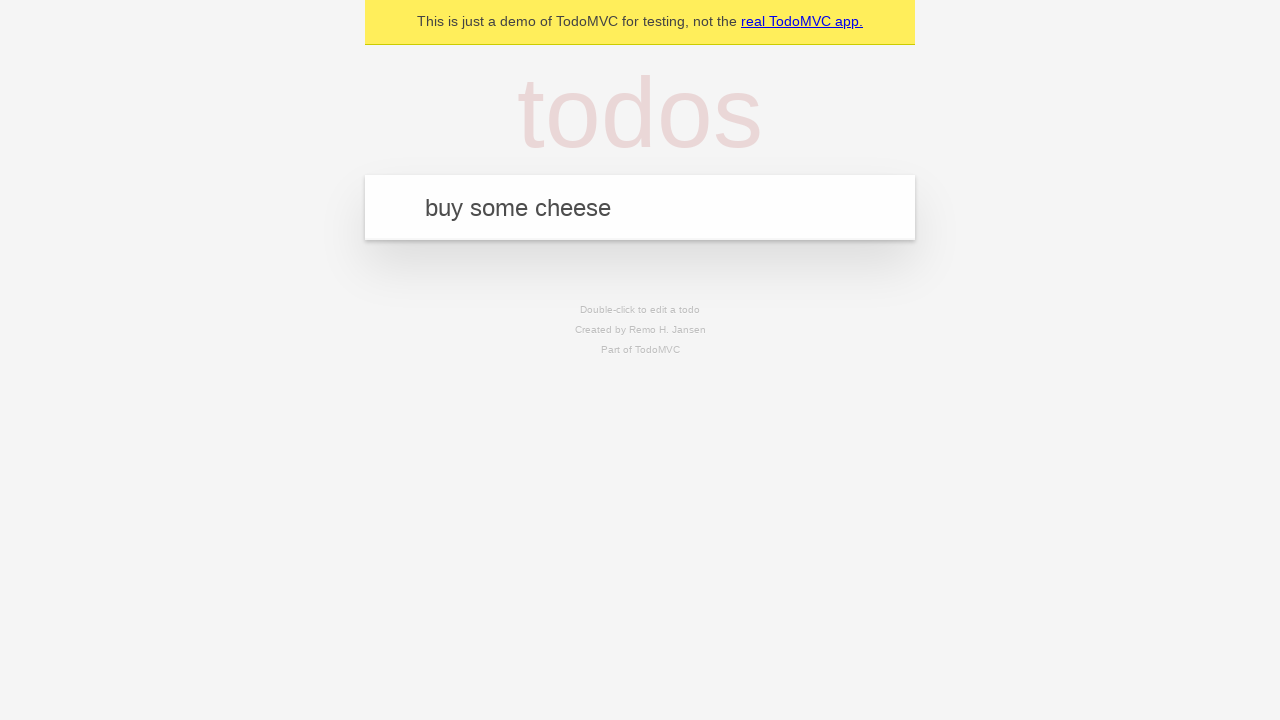

Pressed Enter to add 'buy some cheese' to todo list on internal:attr=[placeholder="What needs to be done?"i]
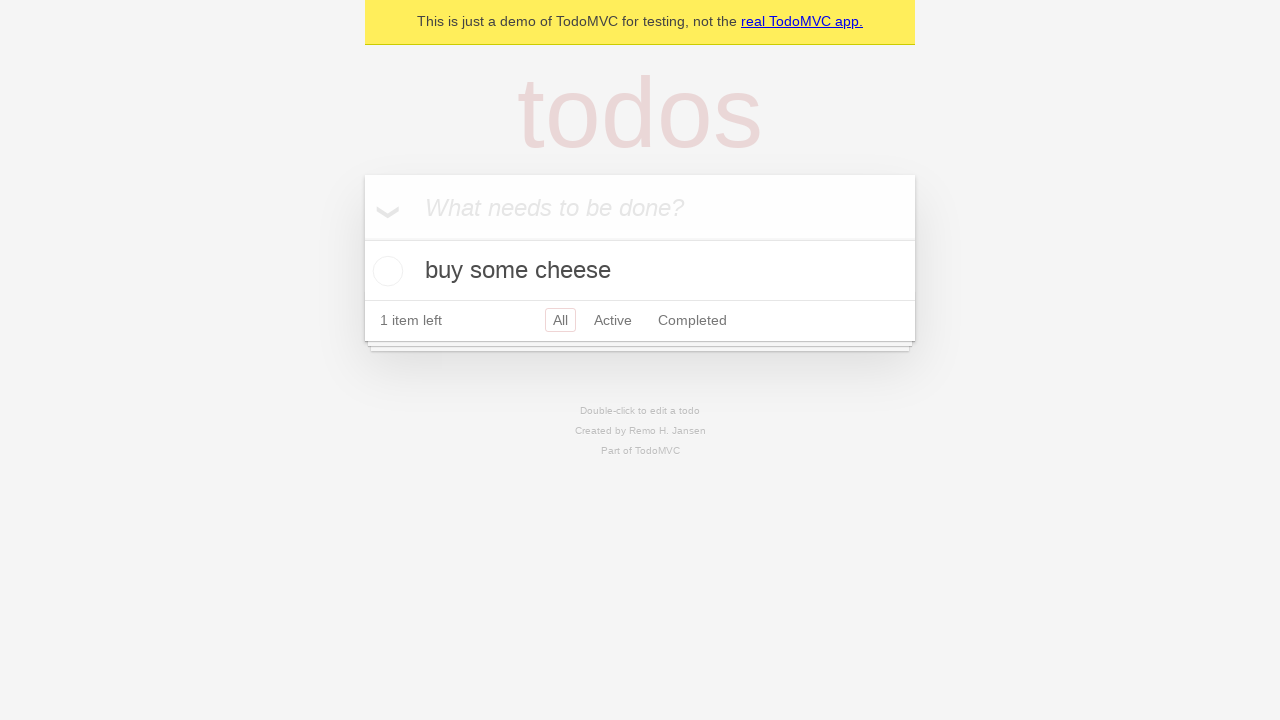

Filled todo input with 'feed the cat' on internal:attr=[placeholder="What needs to be done?"i]
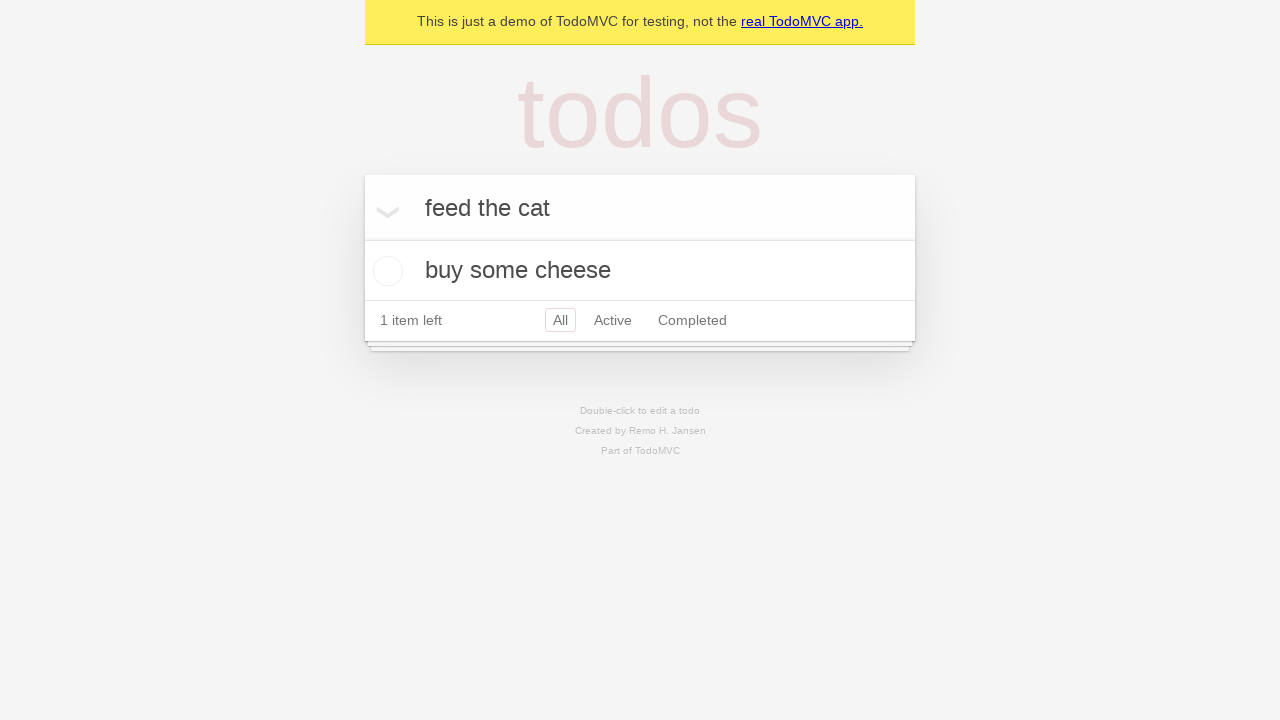

Pressed Enter to add 'feed the cat' to todo list on internal:attr=[placeholder="What needs to be done?"i]
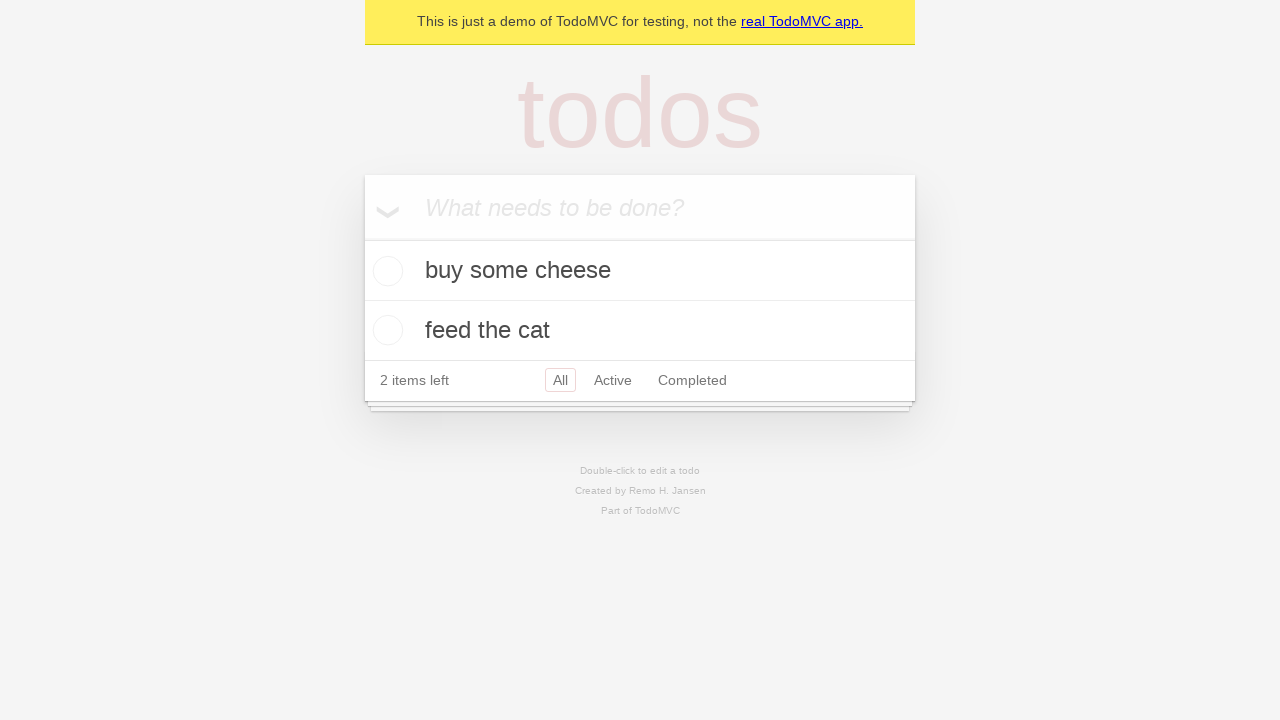

Filled todo input with 'book a doctors appointment' on internal:attr=[placeholder="What needs to be done?"i]
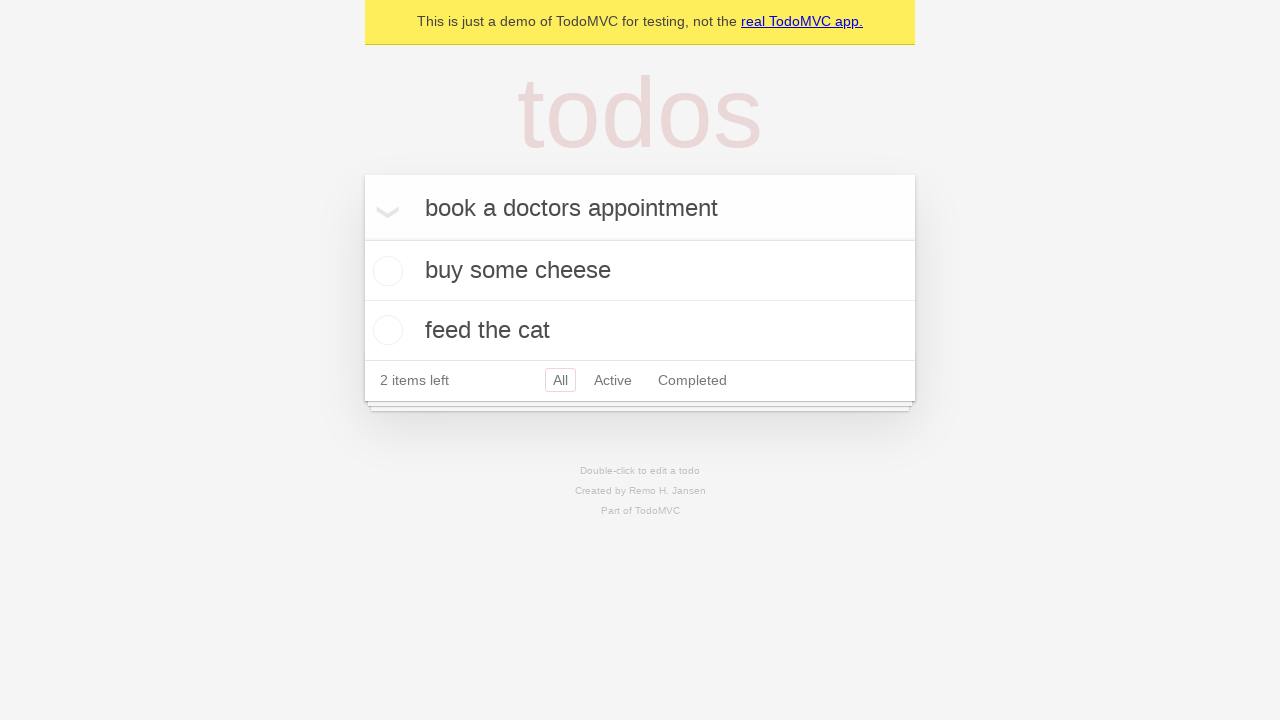

Pressed Enter to add 'book a doctors appointment' to todo list on internal:attr=[placeholder="What needs to be done?"i]
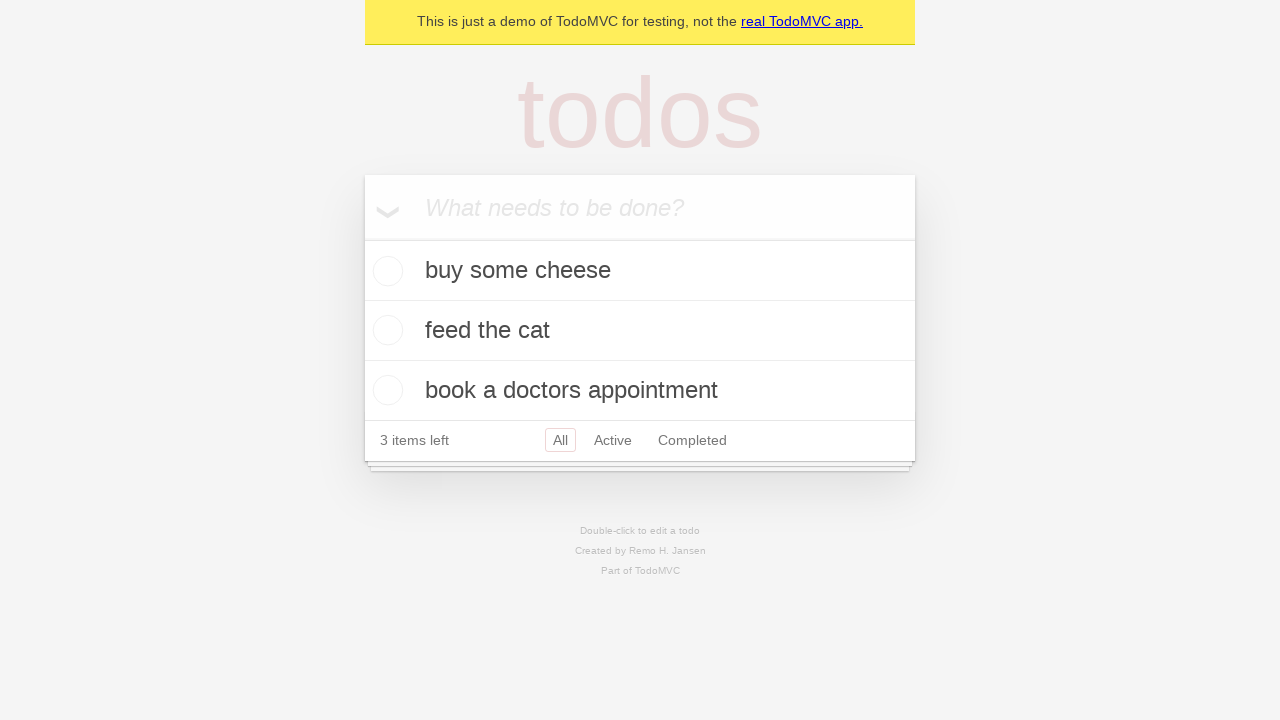

Waited for all 3 todos to be created
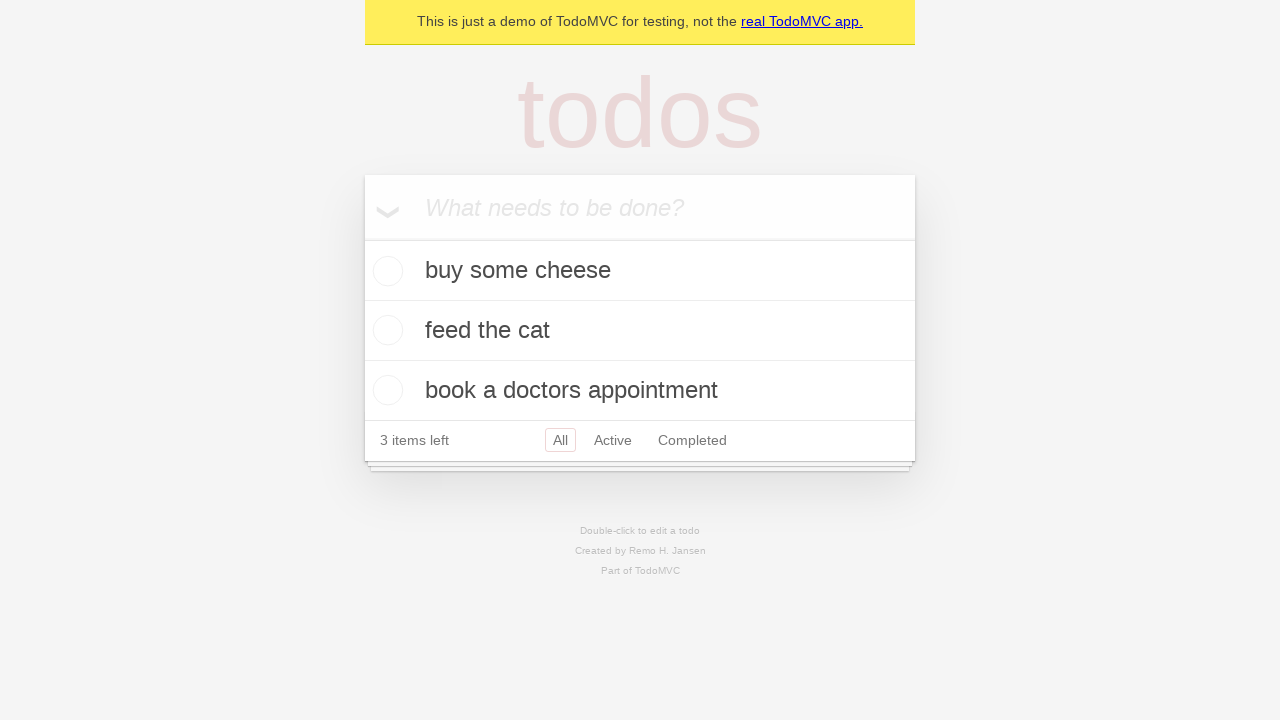

Marked first todo item as completed at (385, 271) on .todo-list li .toggle >> nth=0
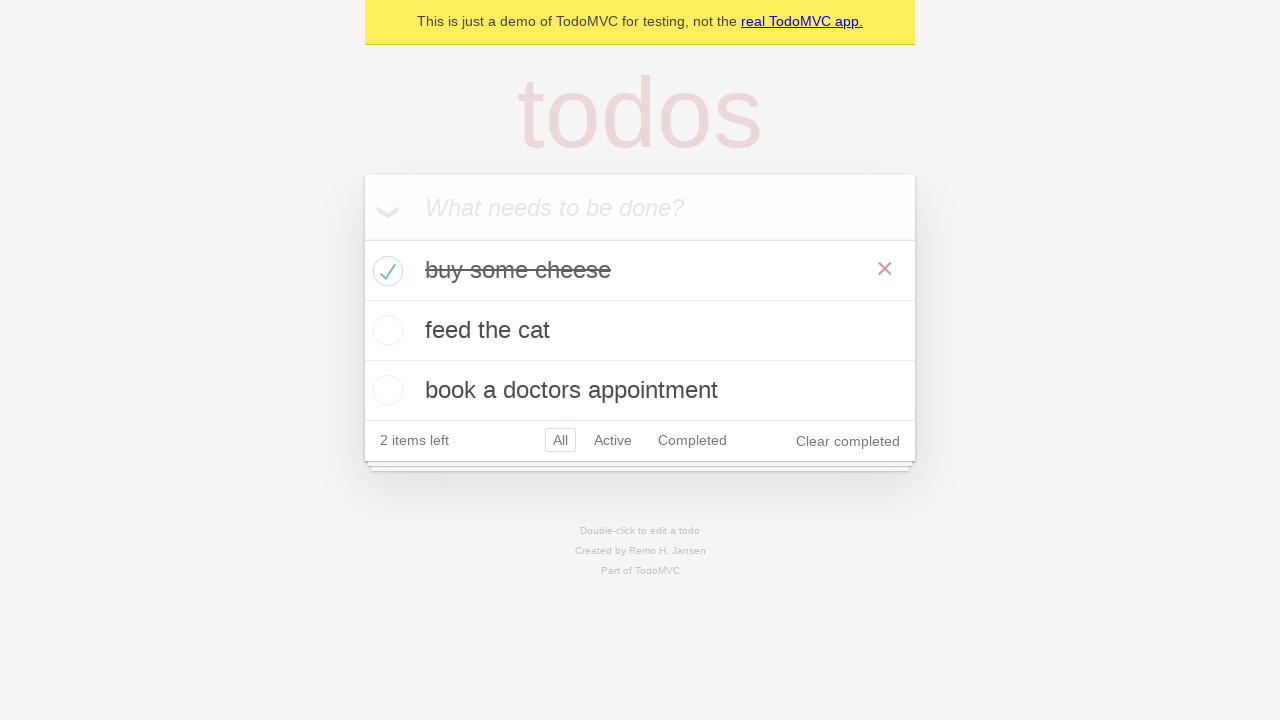

Clicked 'Clear completed' button to remove completed todo at (848, 441) on internal:role=button[name="Clear completed"i]
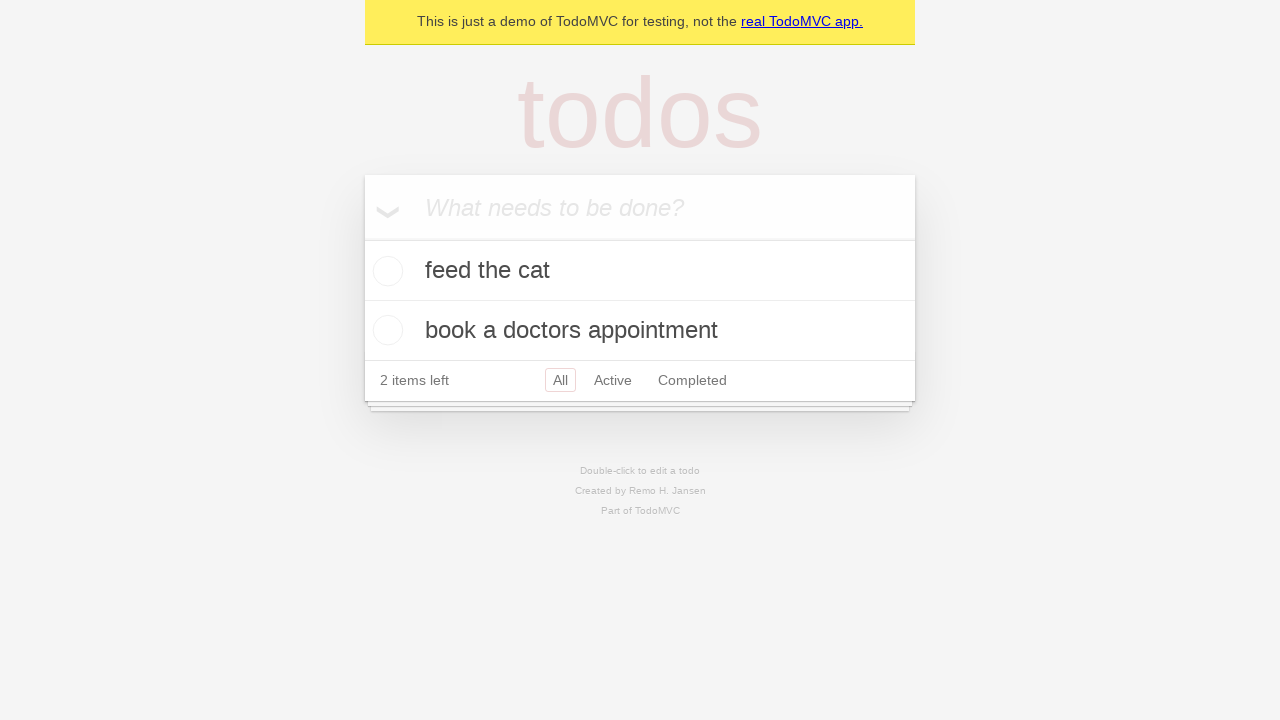

Waited for 'Clear completed' button to disappear since no items are completed
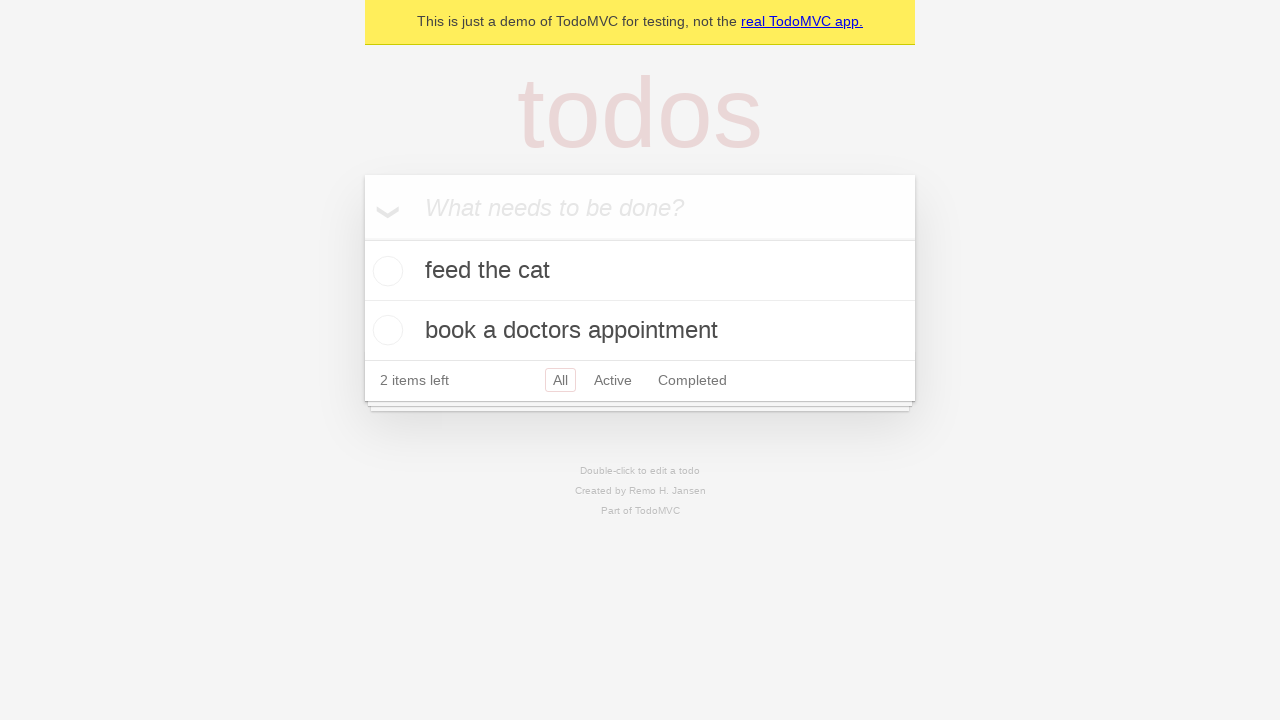

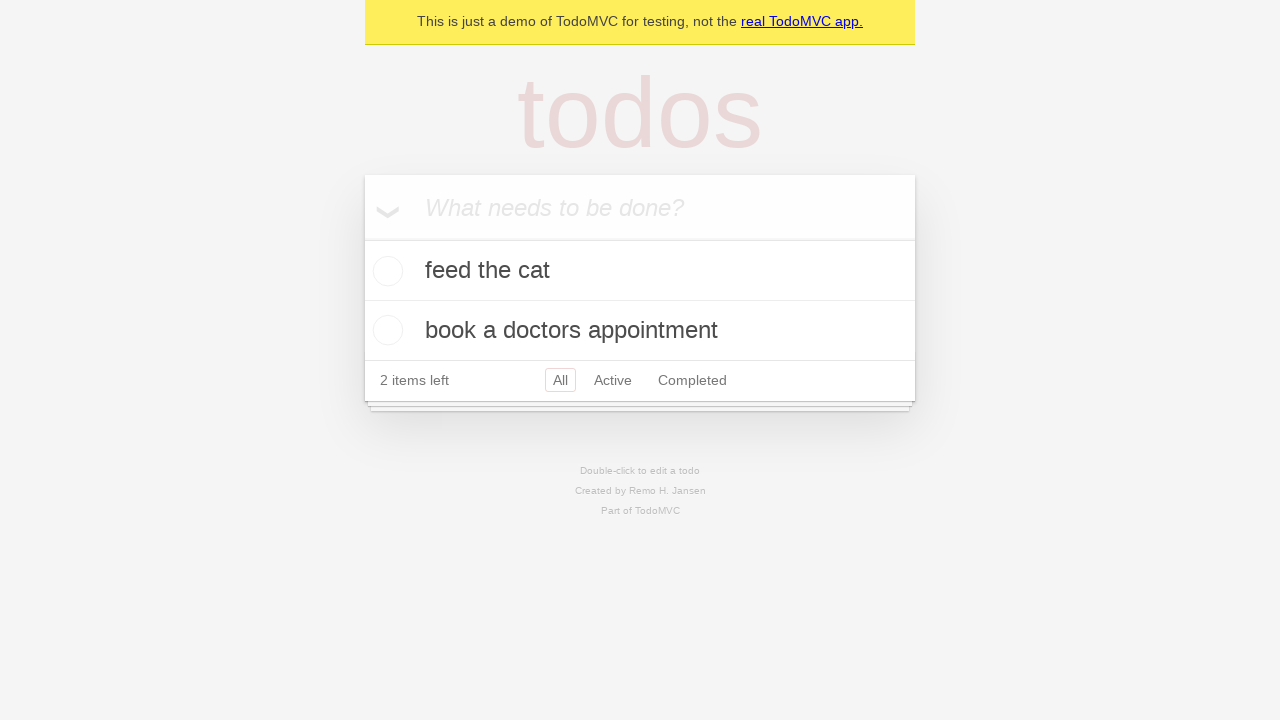